Tests browser alert and confirm dialog handling by entering a name, triggering alert/confirm popups, and accepting or dismissing them.

Starting URL: https://rahulshettyacademy.com/AutomationPractice/

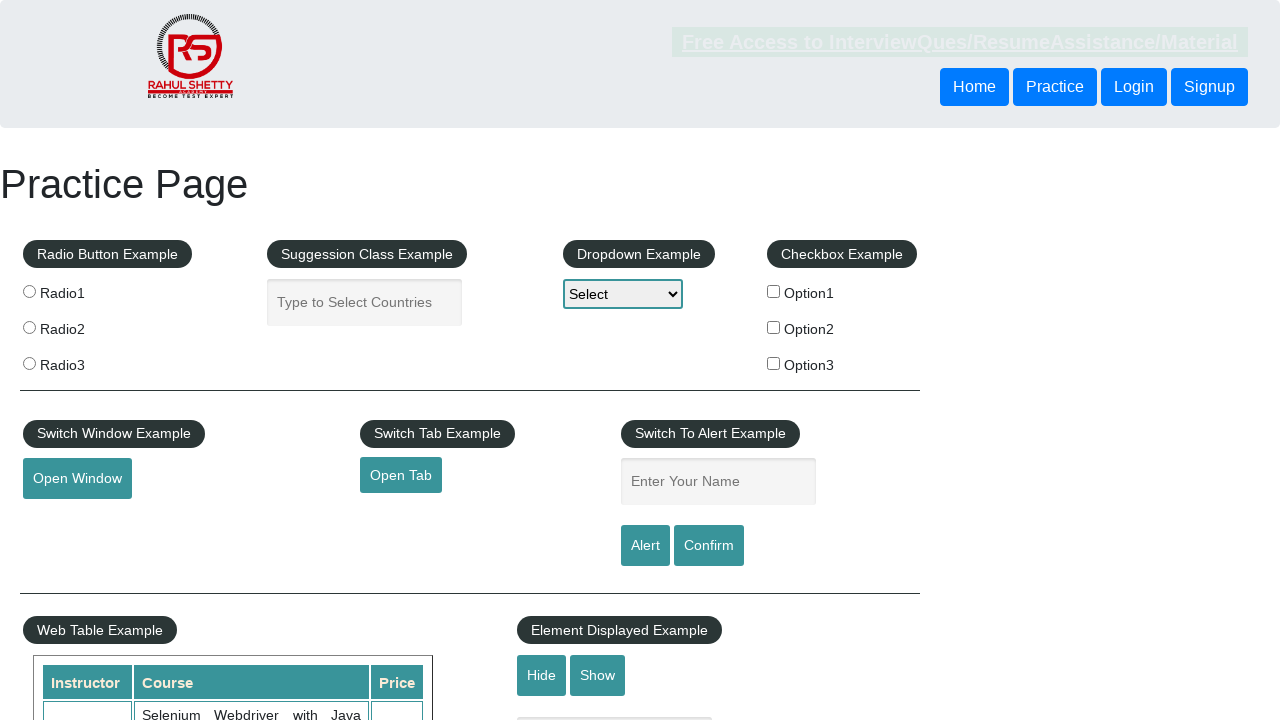

Filled name input field with 'Kiran' on input[name='enter-name']
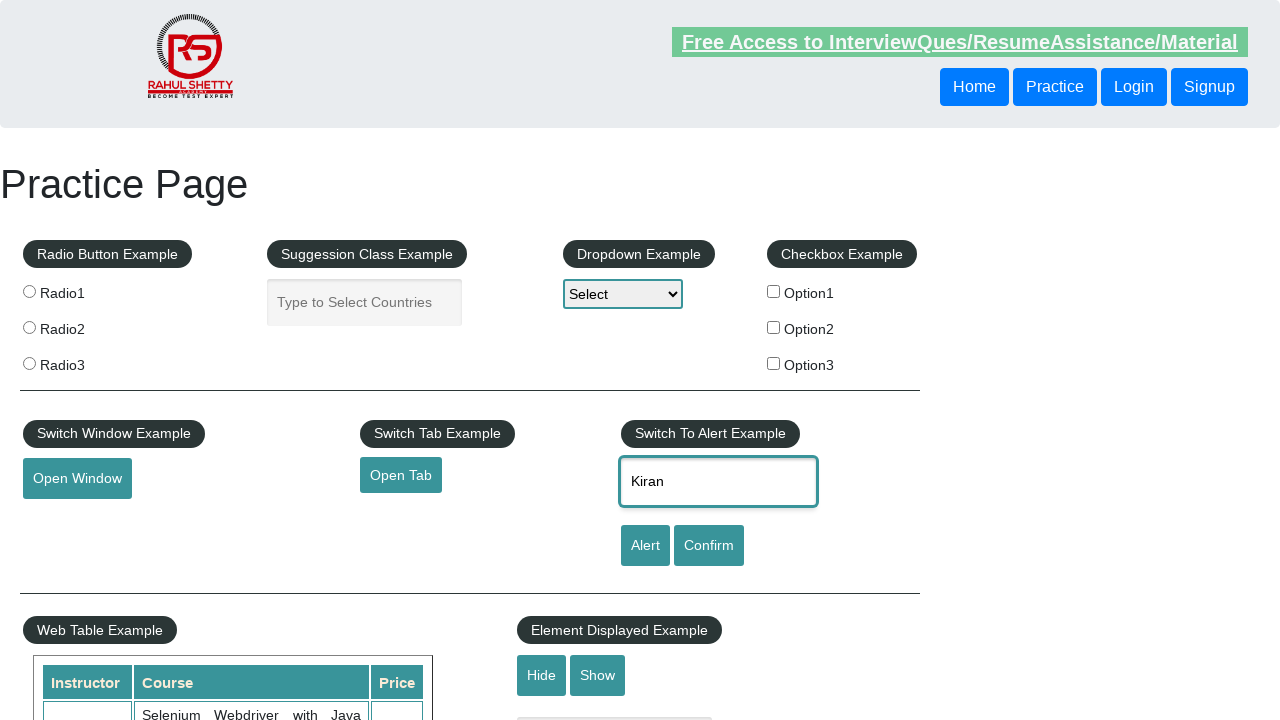

Clicked alert button to trigger alert dialog at (645, 546) on input#alertbtn
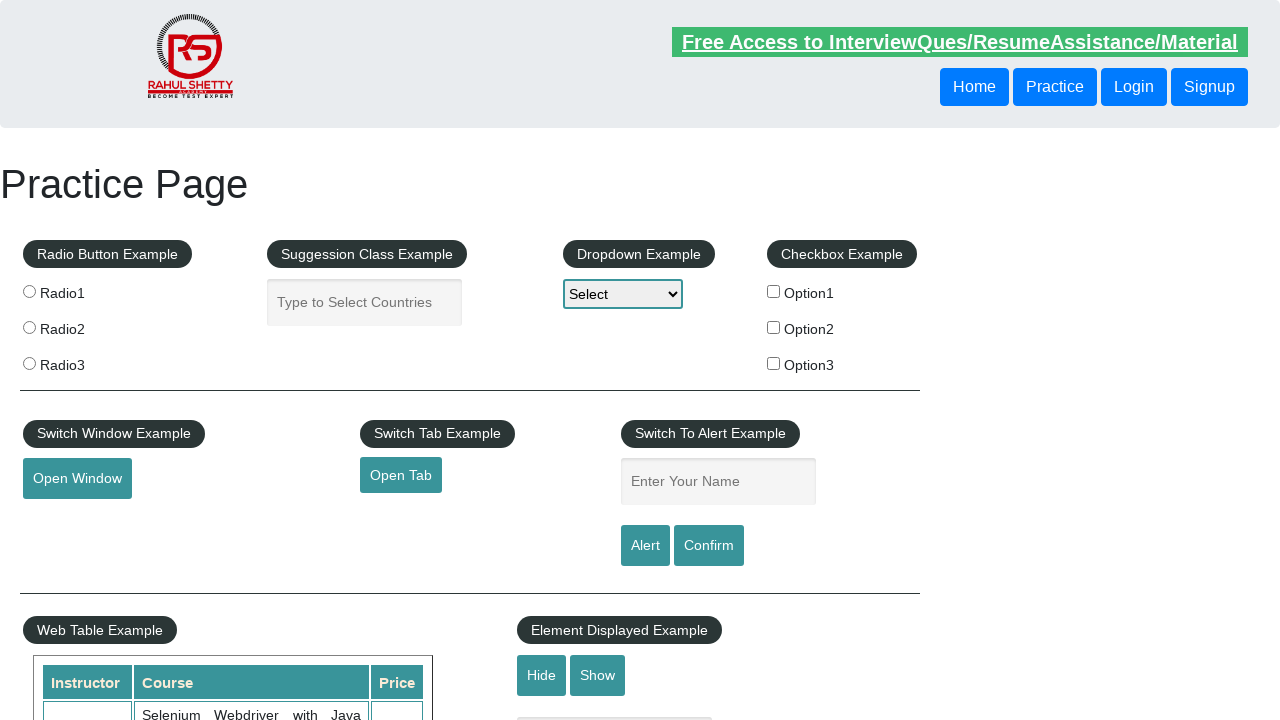

Set up dialog handler to accept alert
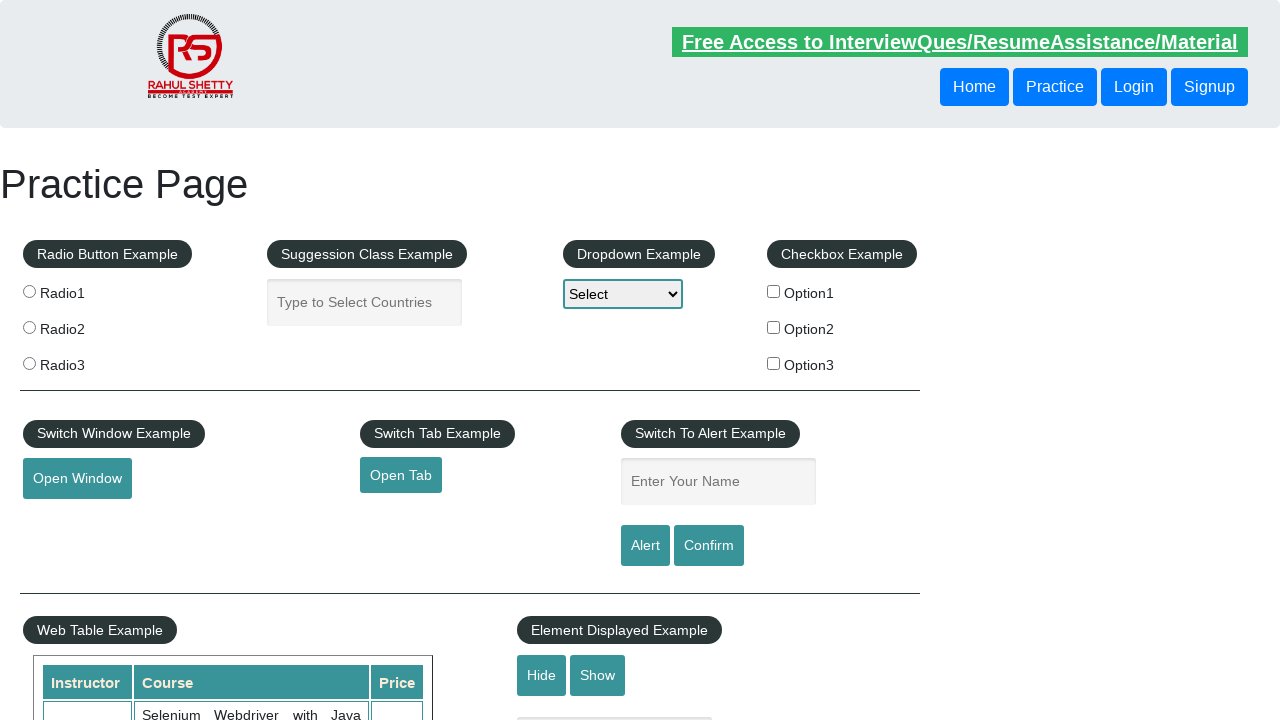

Waited for alert dialog to be handled
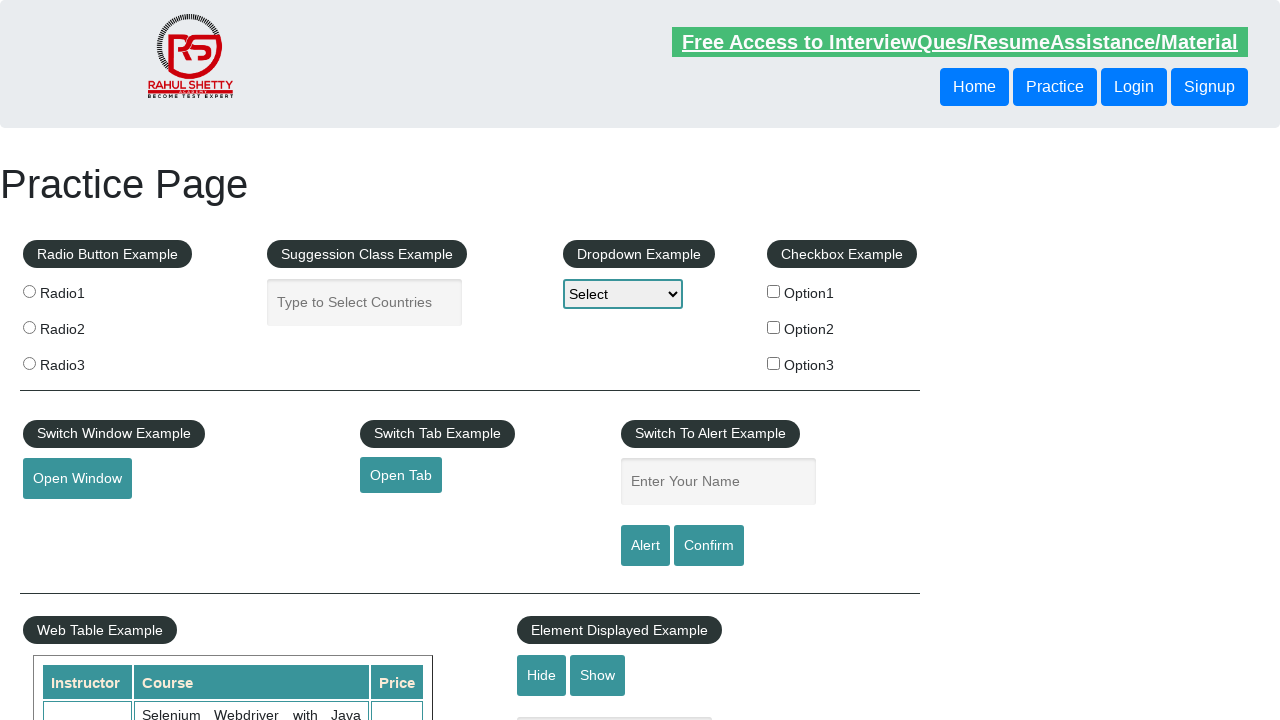

Filled name input field with 'Kiran' for confirm dialog test on input[name='enter-name']
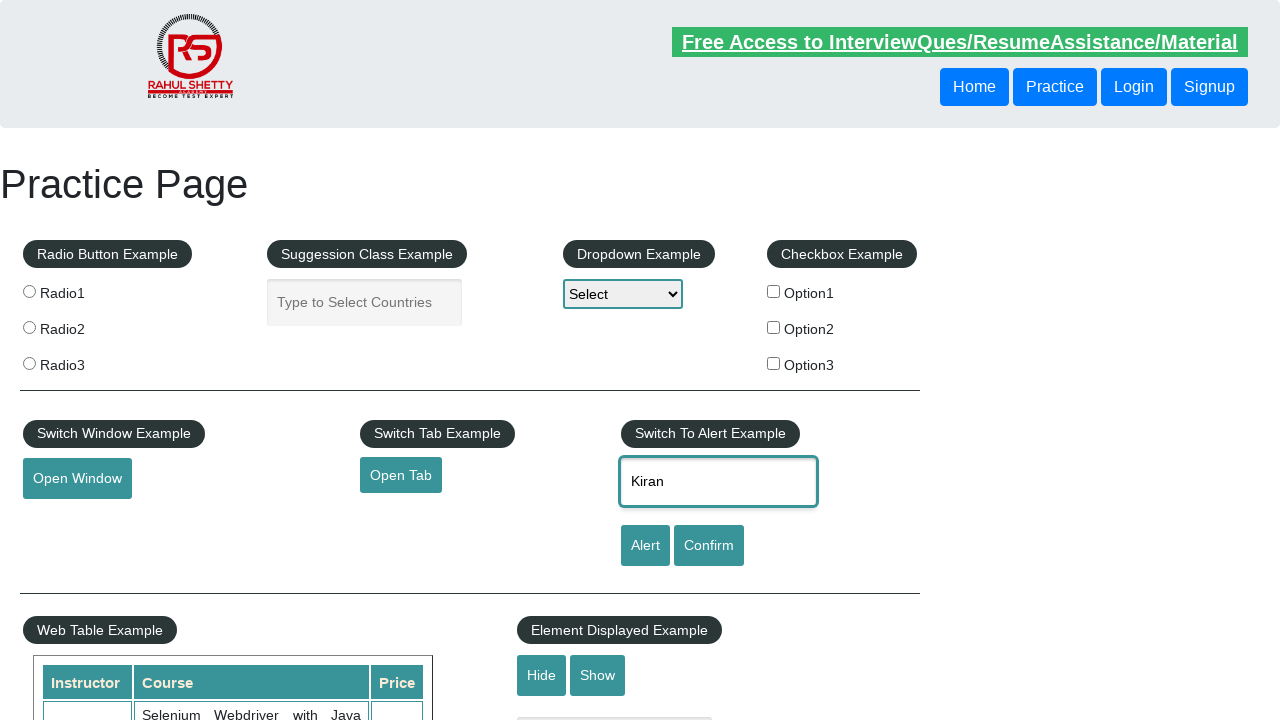

Set up dialog handler to dismiss confirm dialog
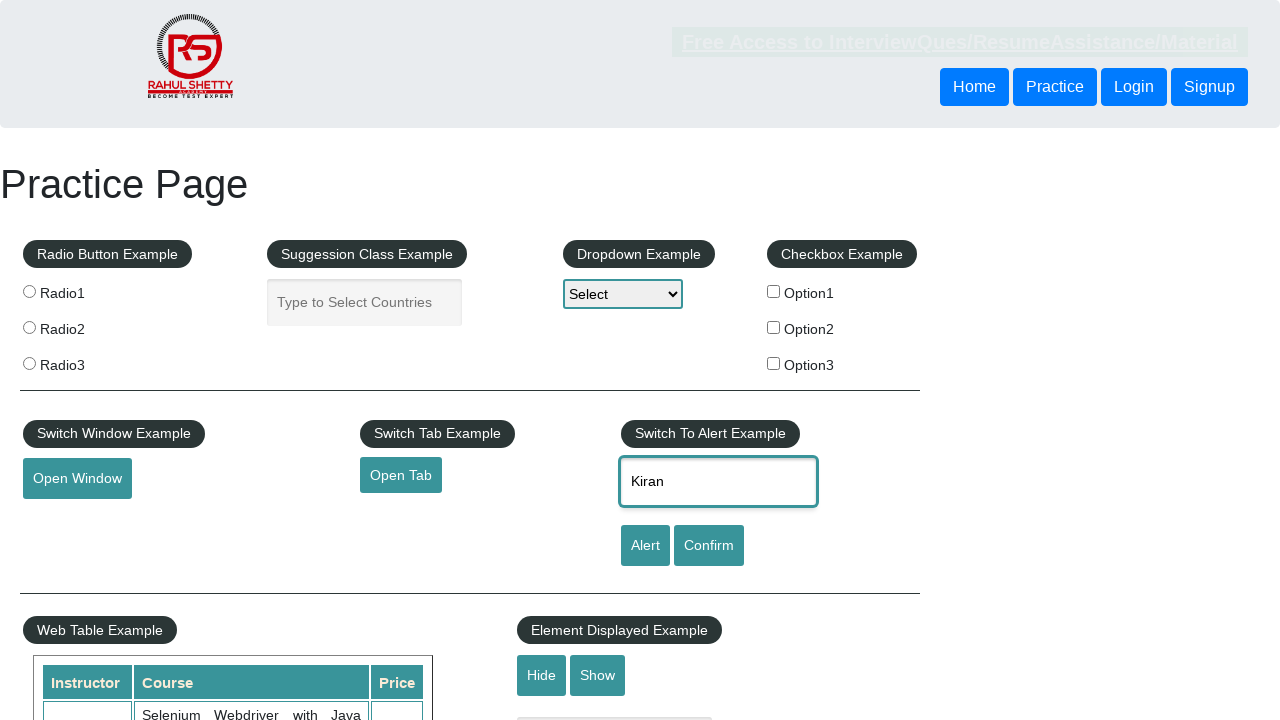

Clicked confirm button to trigger confirm dialog at (709, 546) on input#confirmbtn
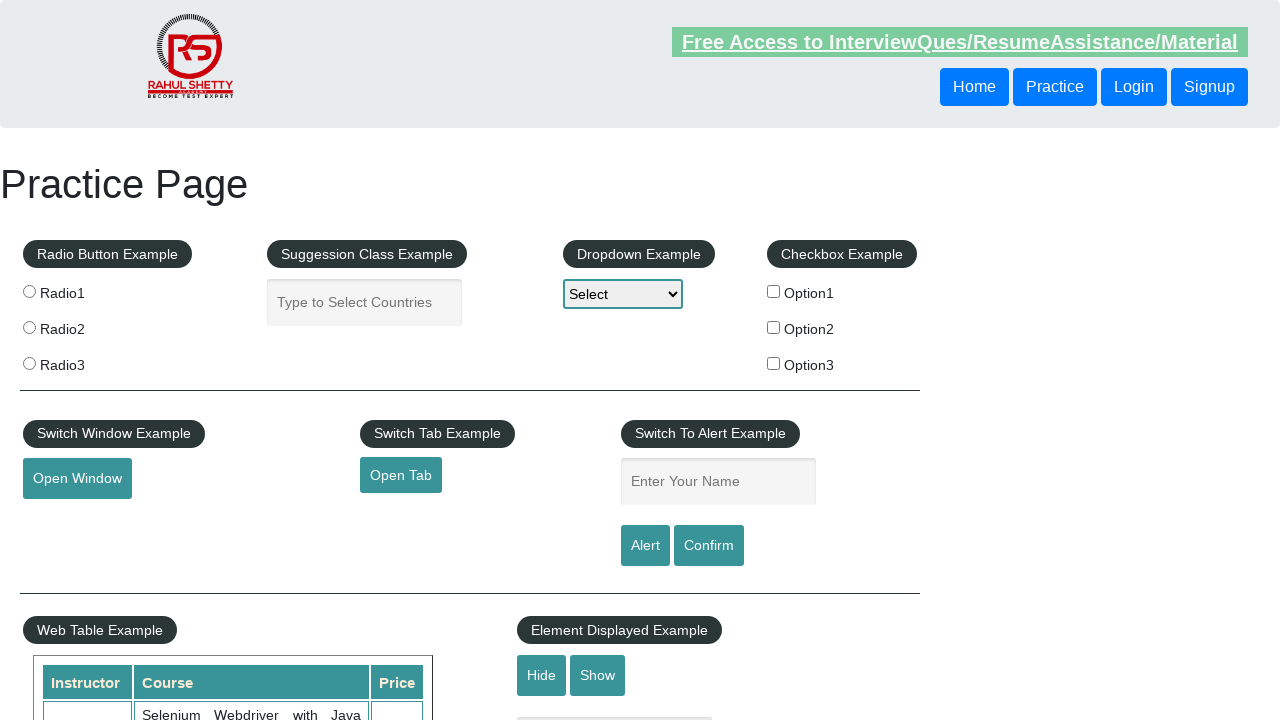

Waited for confirm dialog to be handled
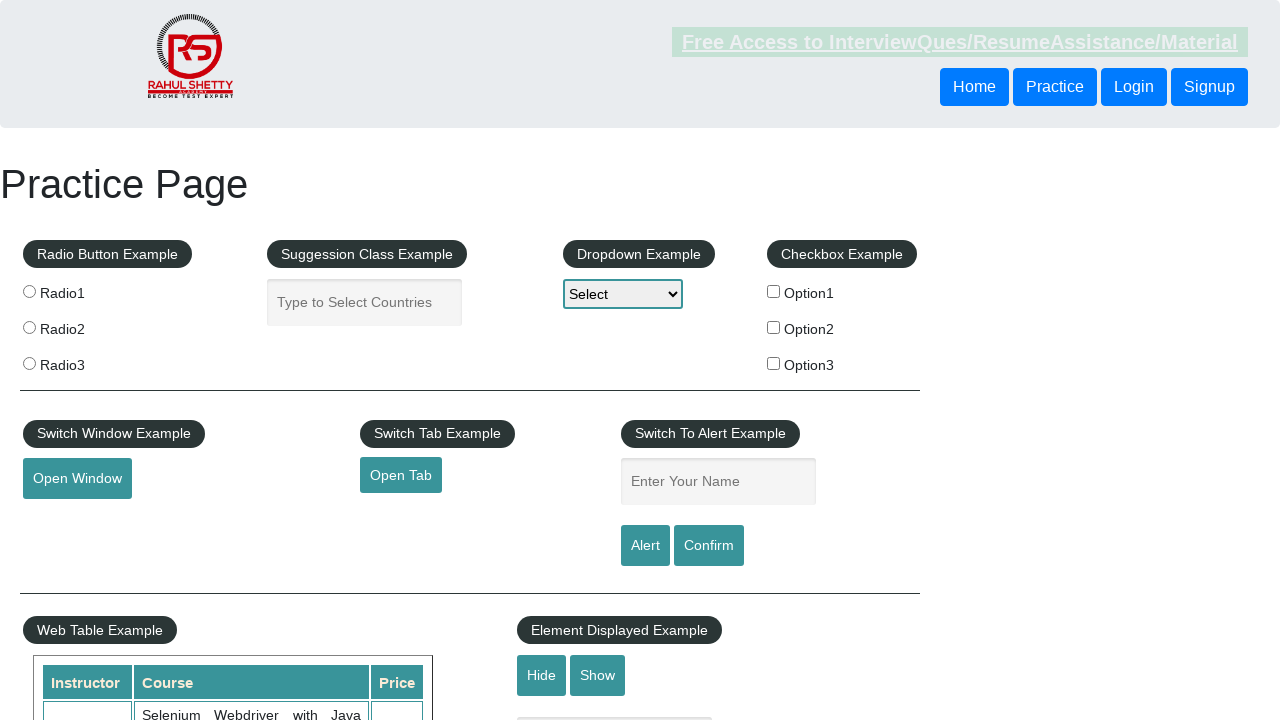

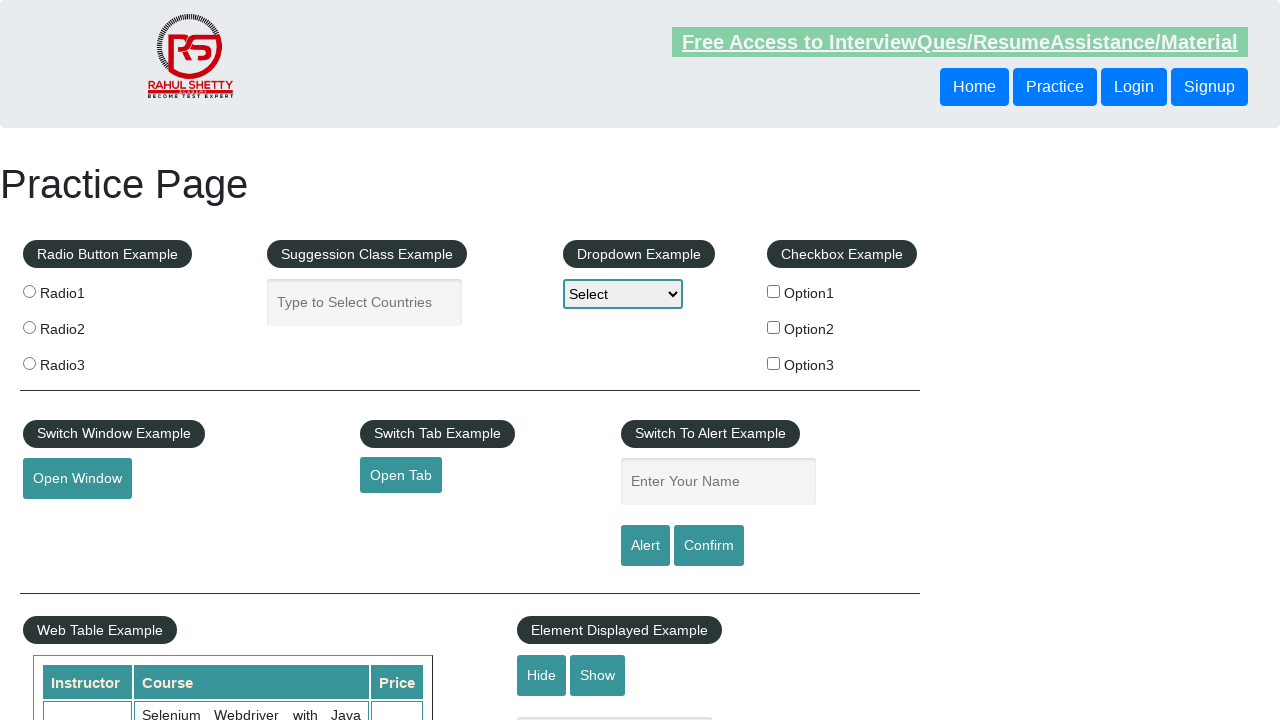